Navigates to the UAH Polytechnic School website and verifies the page loads by checking the title is present.

Starting URL: https://escuelapolitecnica.uah.es/

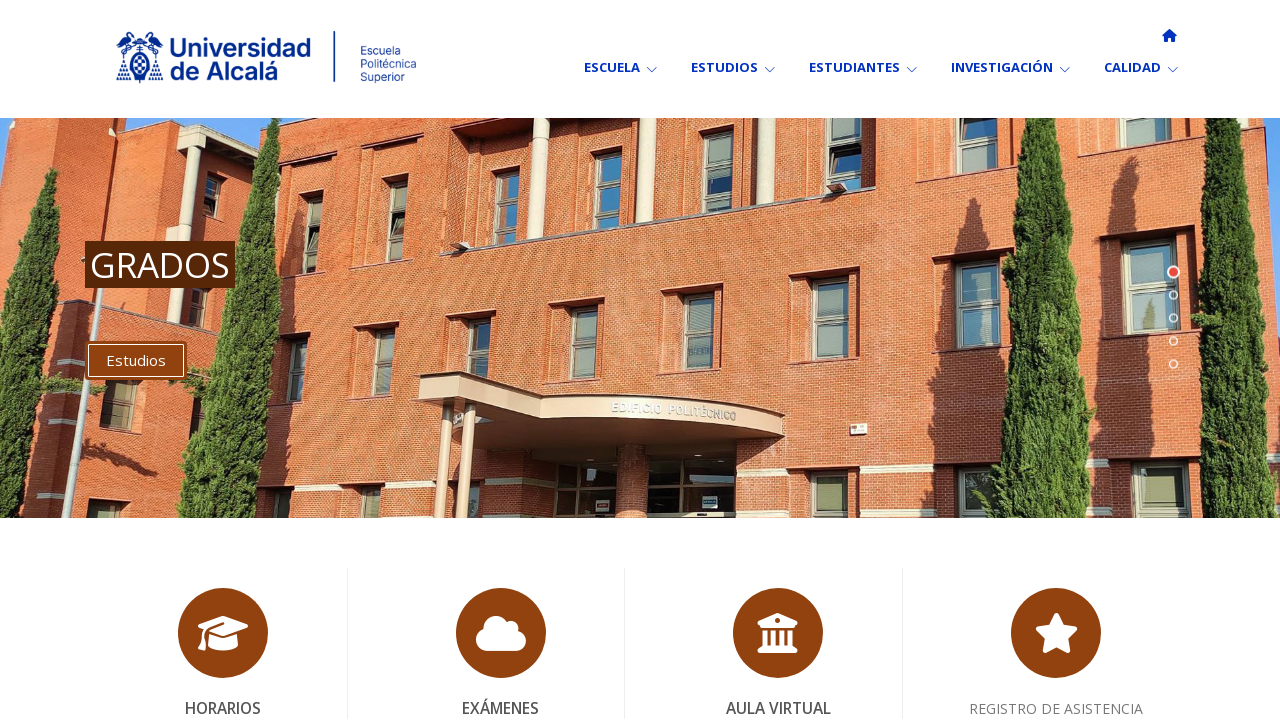

Navigated to UAH Polytechnic School website
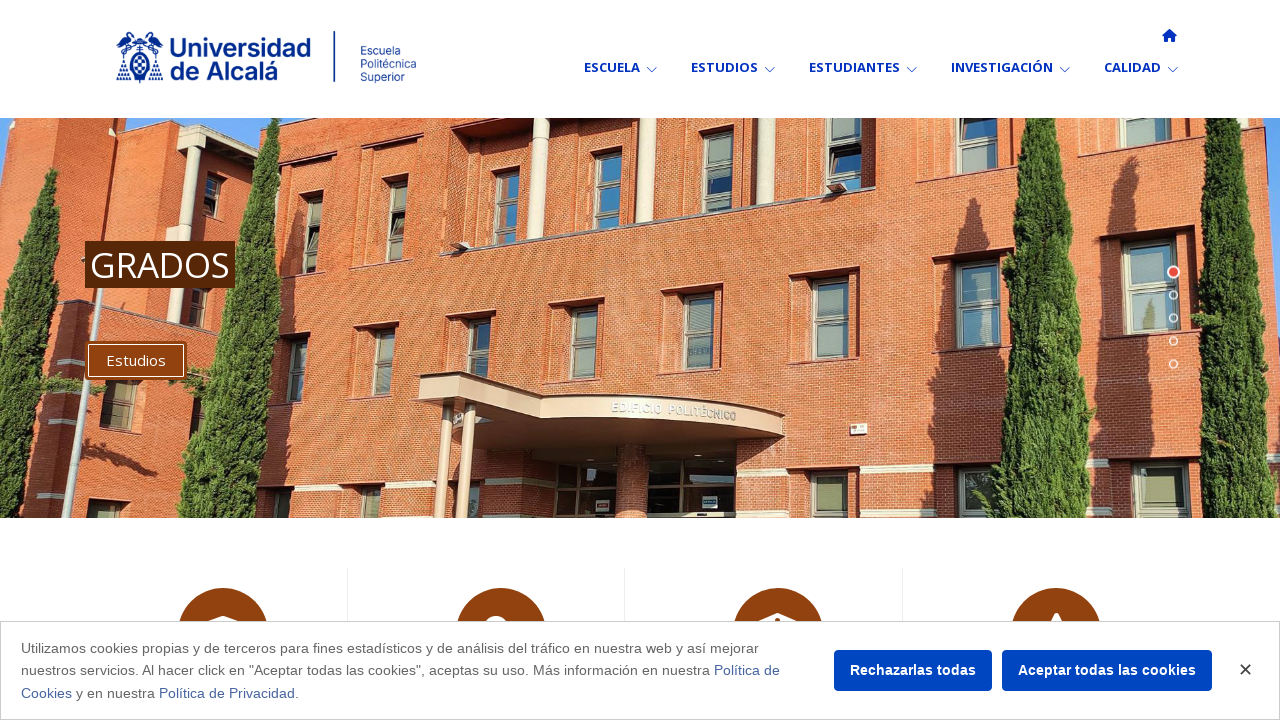

Waited for page to reach domcontentloaded state
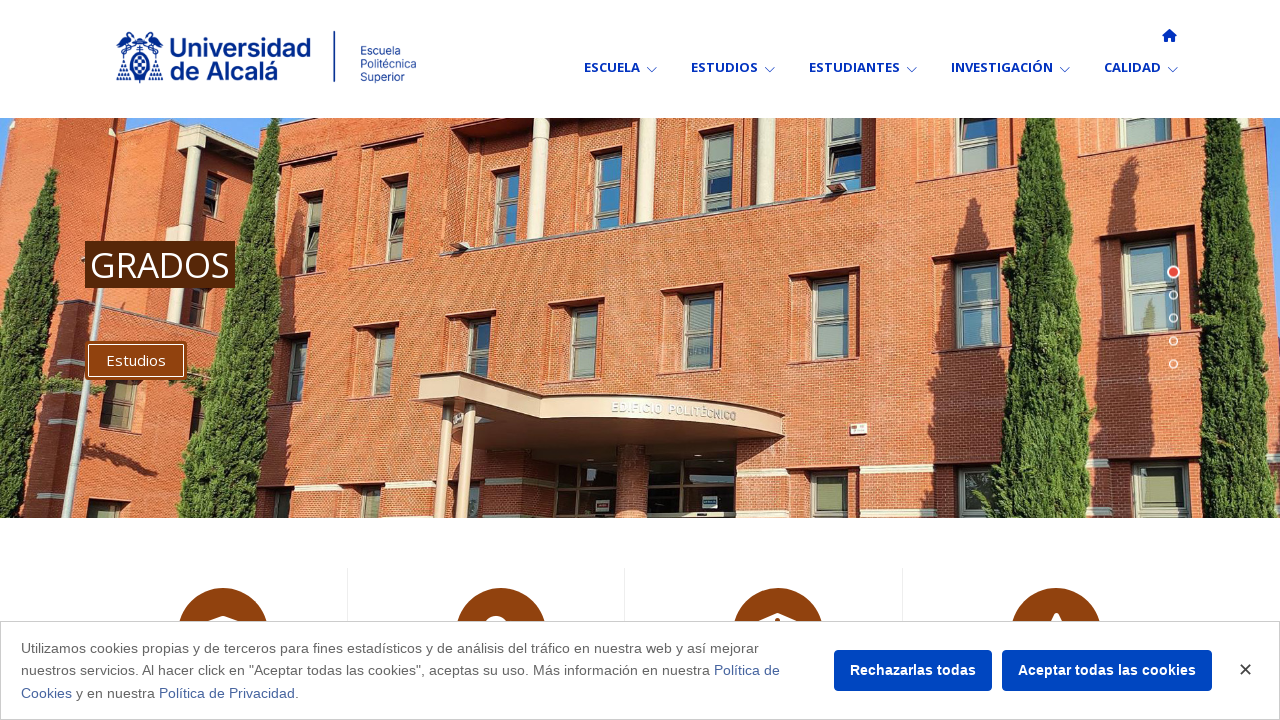

Verified page title is present and not empty
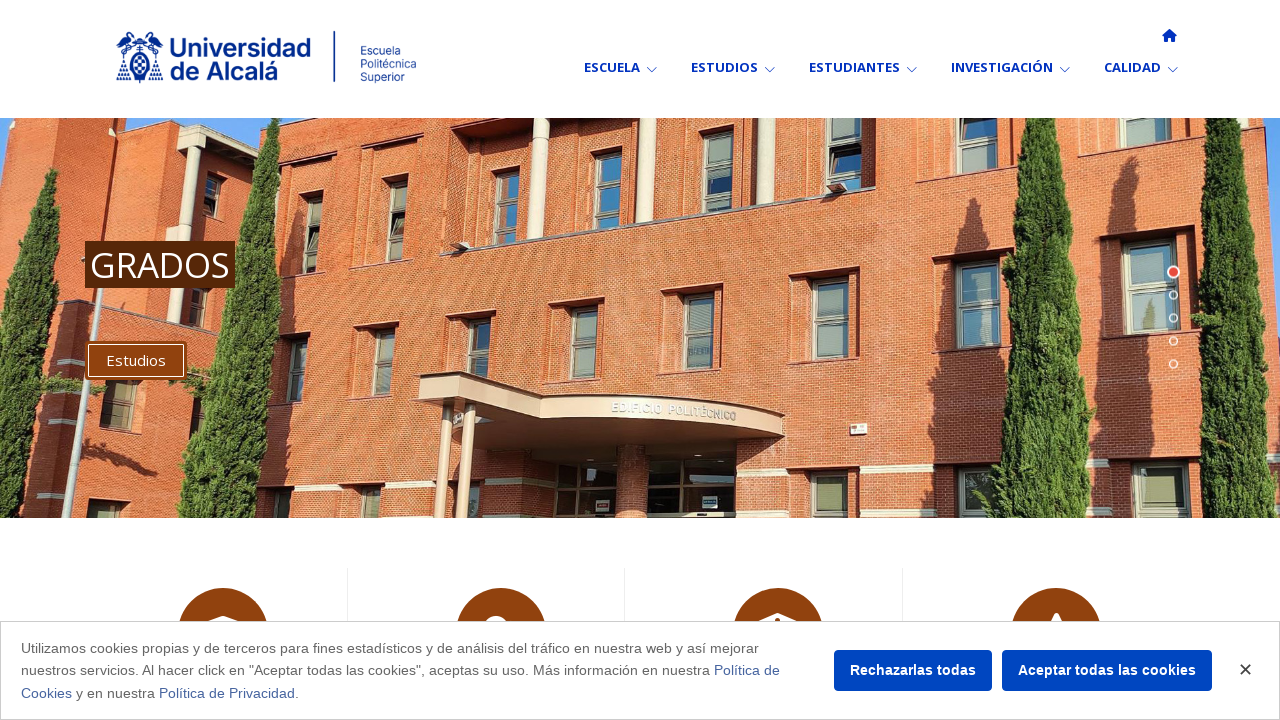

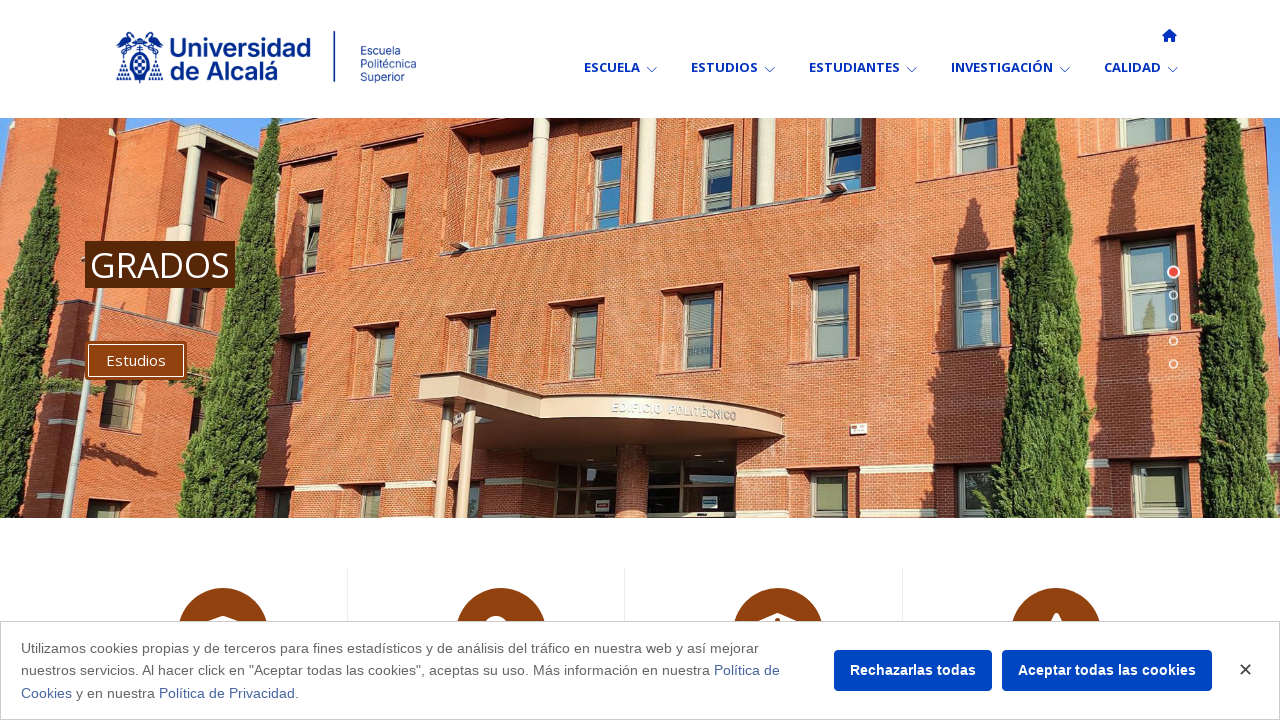